Tests browser navigation functionality including navigating to different pages, going back in history, and going forward in history on the Dassault Aviation website.

Starting URL: https://www.dassault-aviation.com/en/

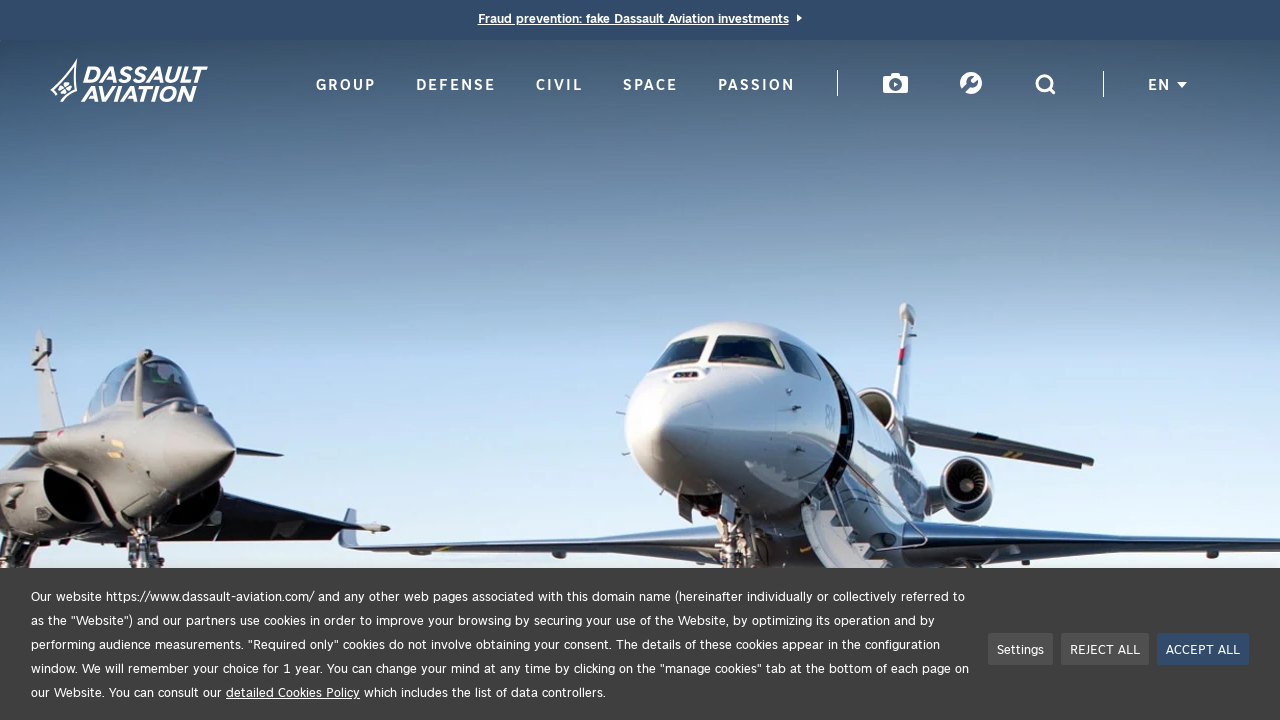

Navigated to passion page
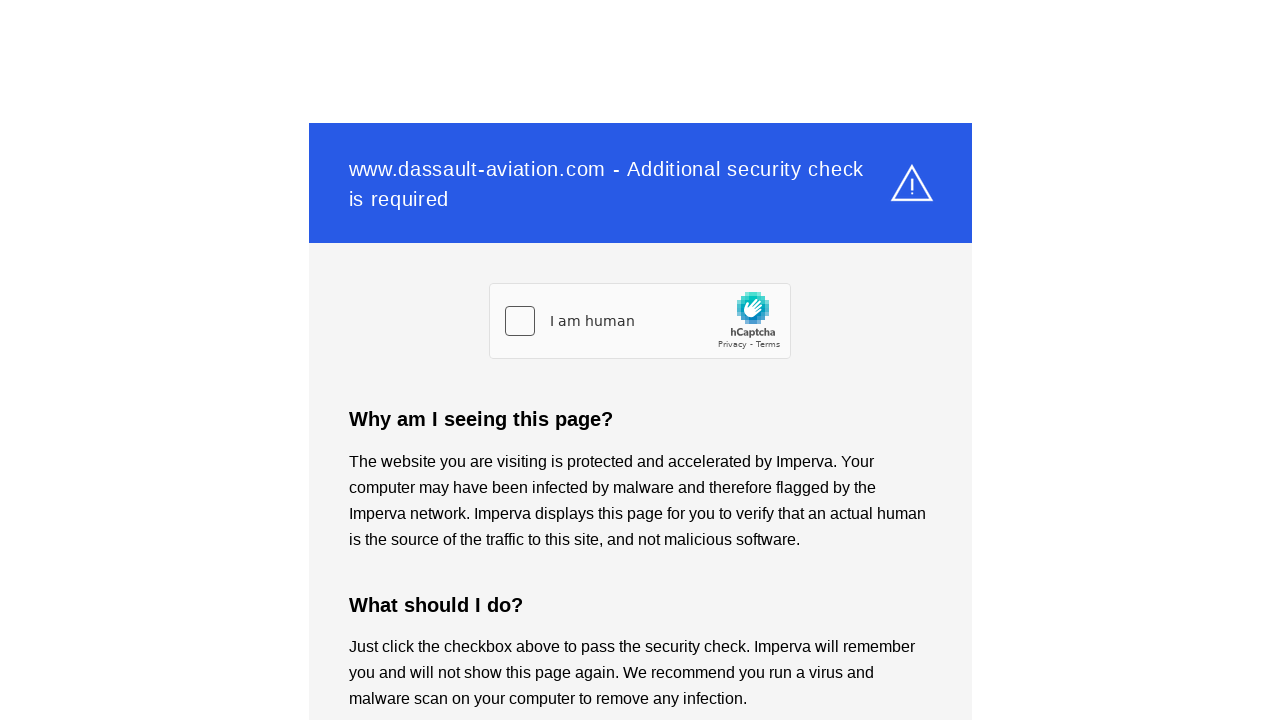

Passion page loaded (domcontentloaded)
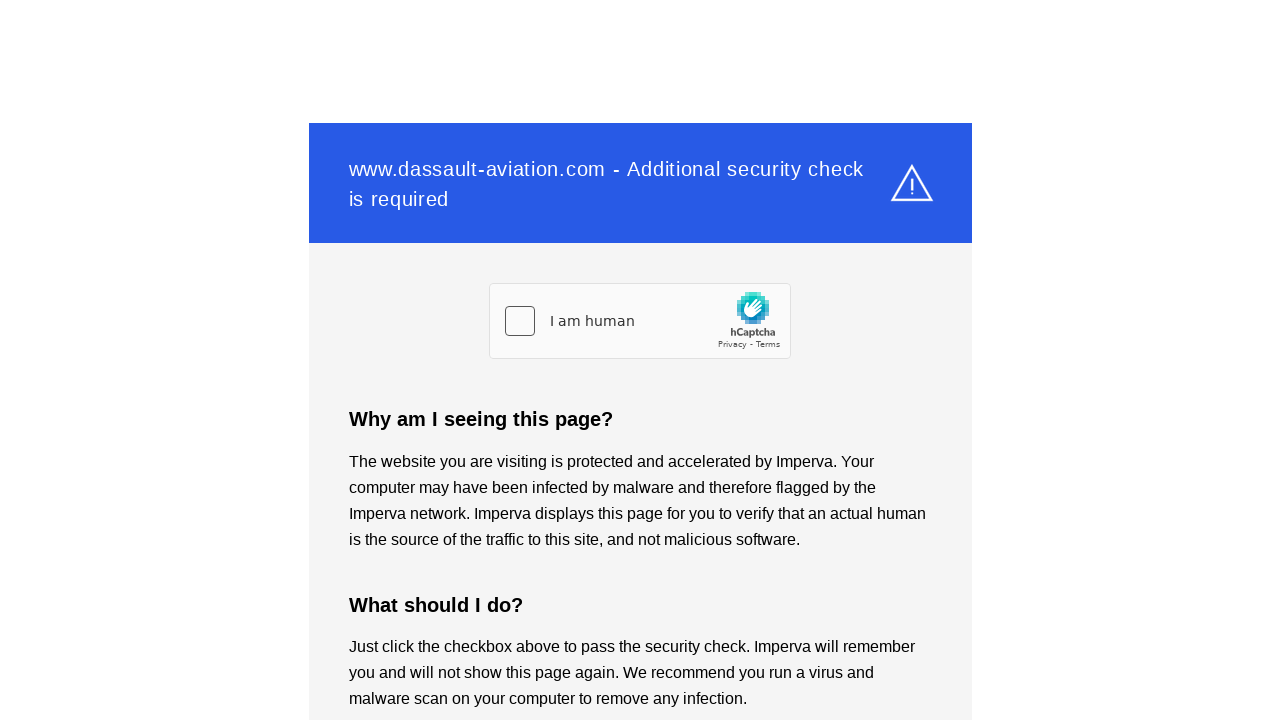

Navigated back to main page
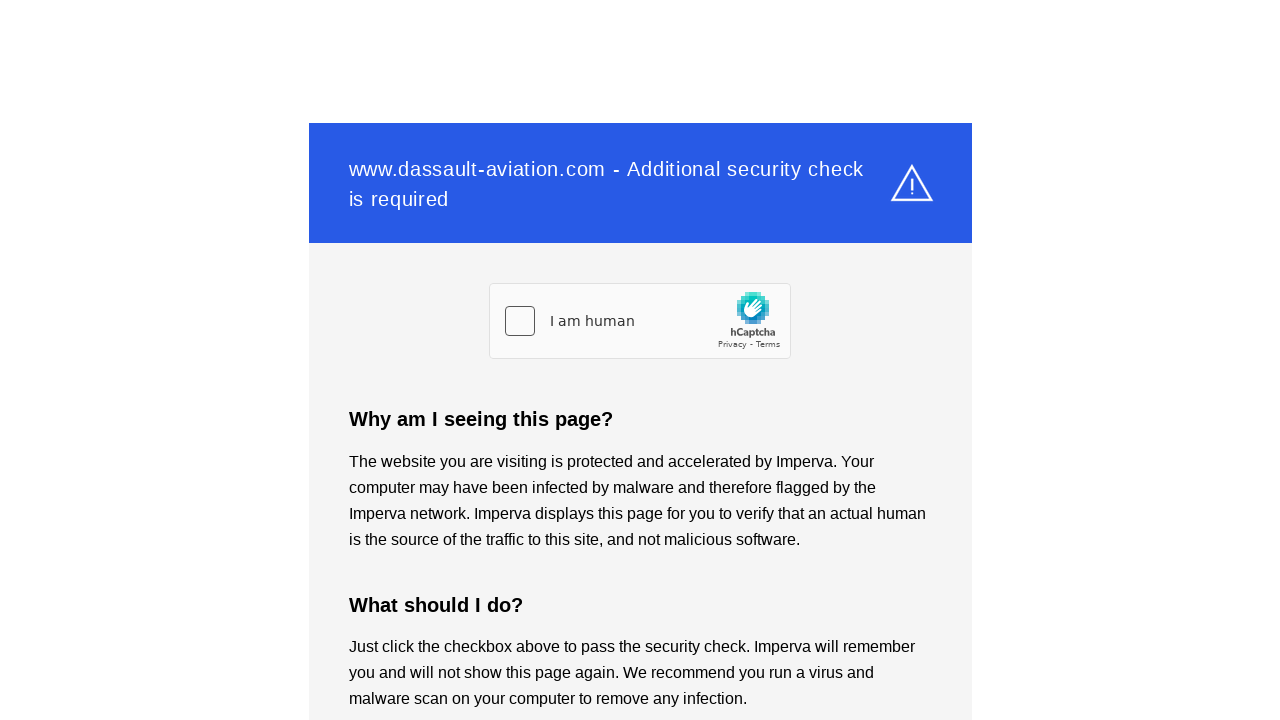

Main page loaded (domcontentloaded)
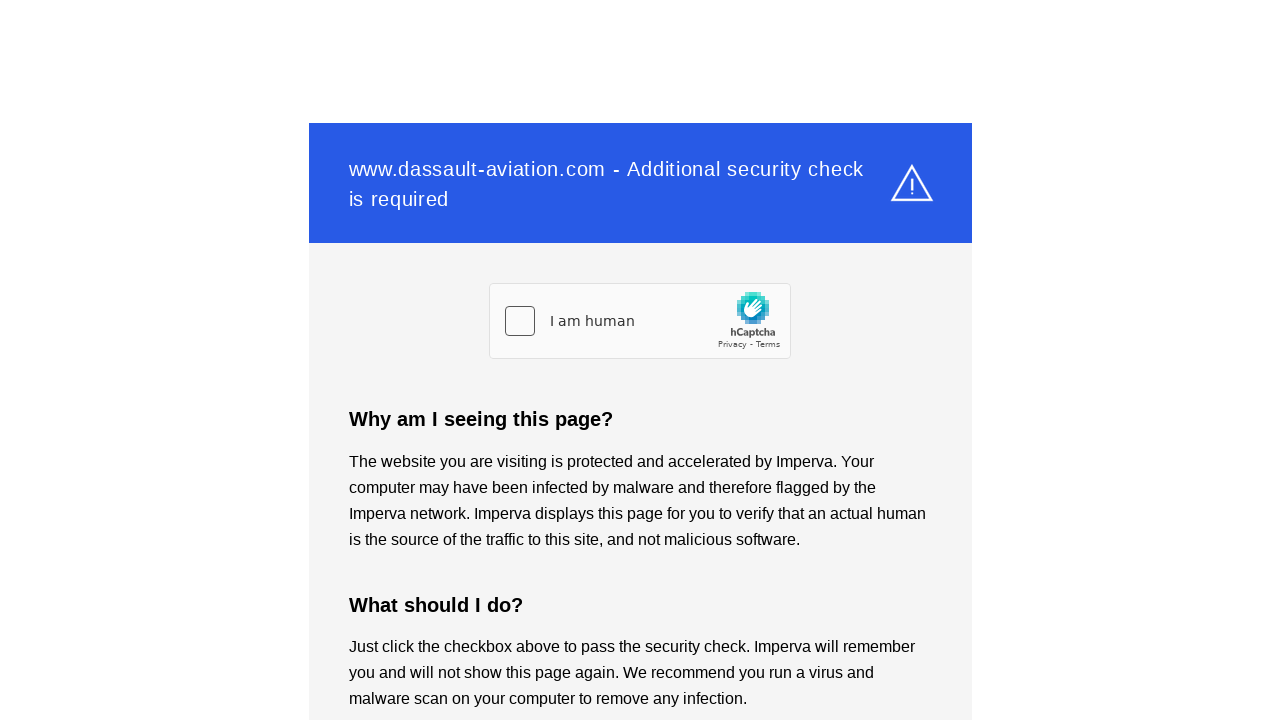

Navigated forward to passion page
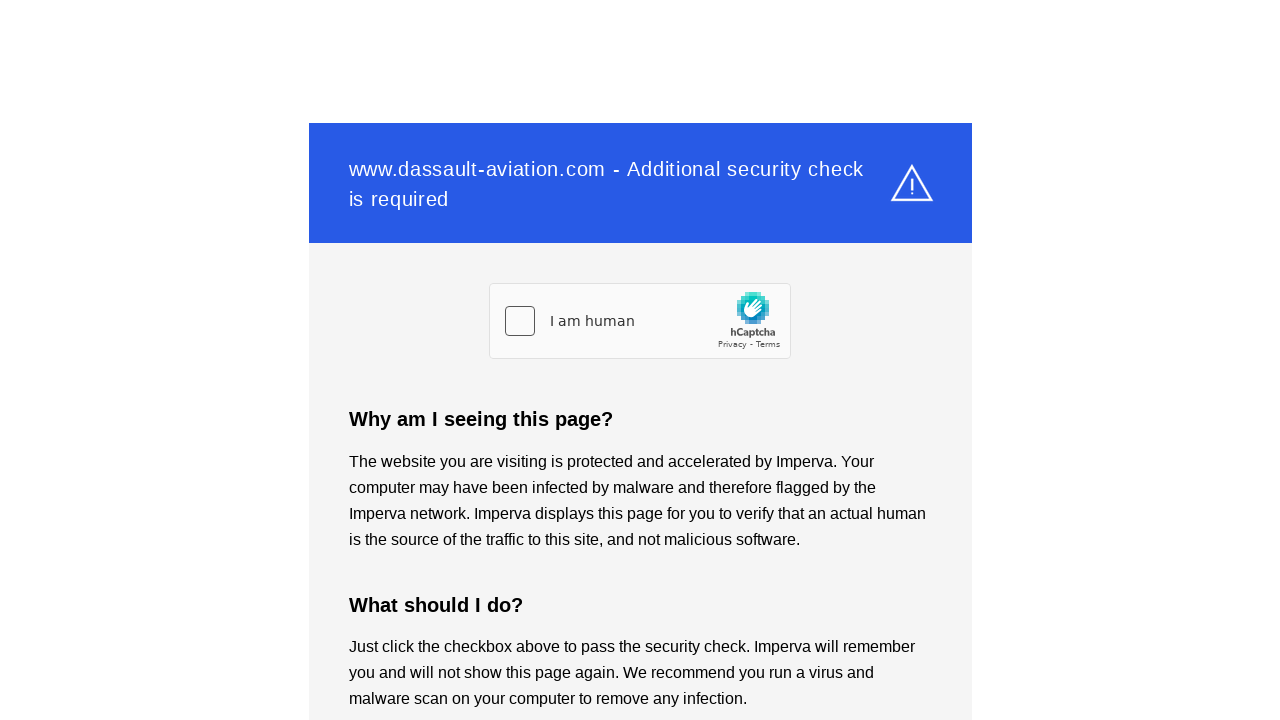

Passion page loaded again (domcontentloaded)
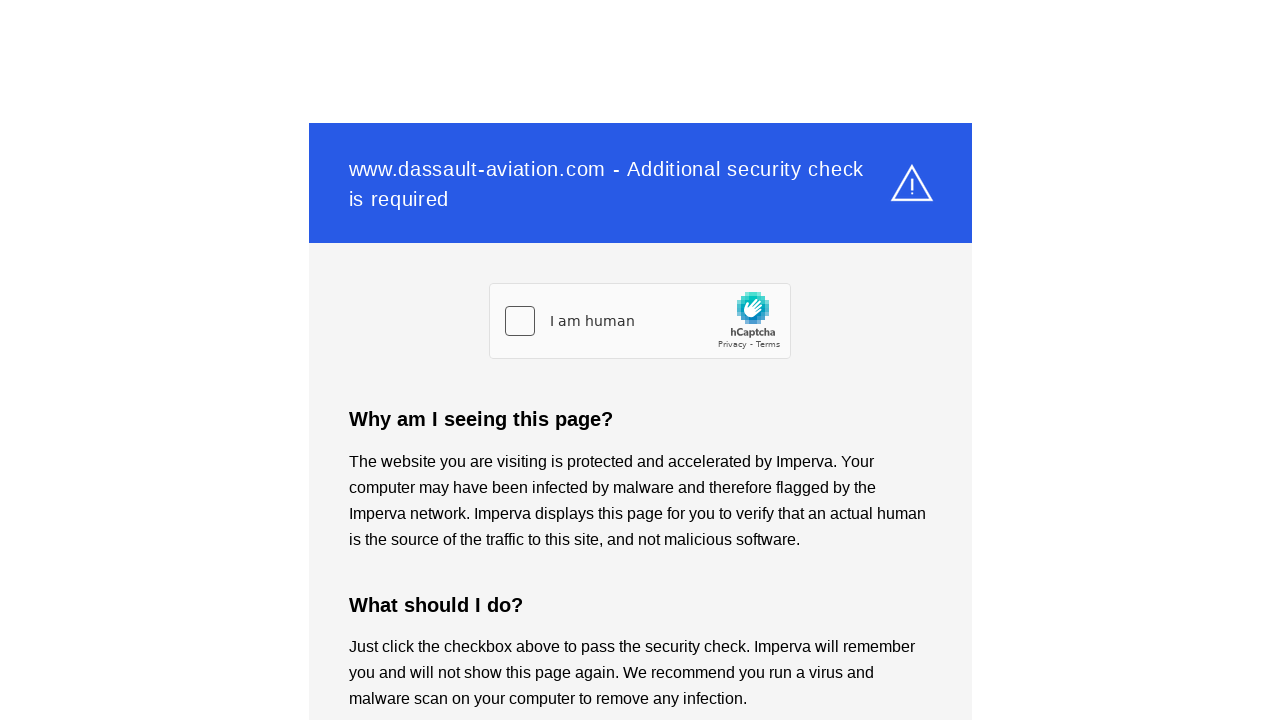

Navigated to defense page
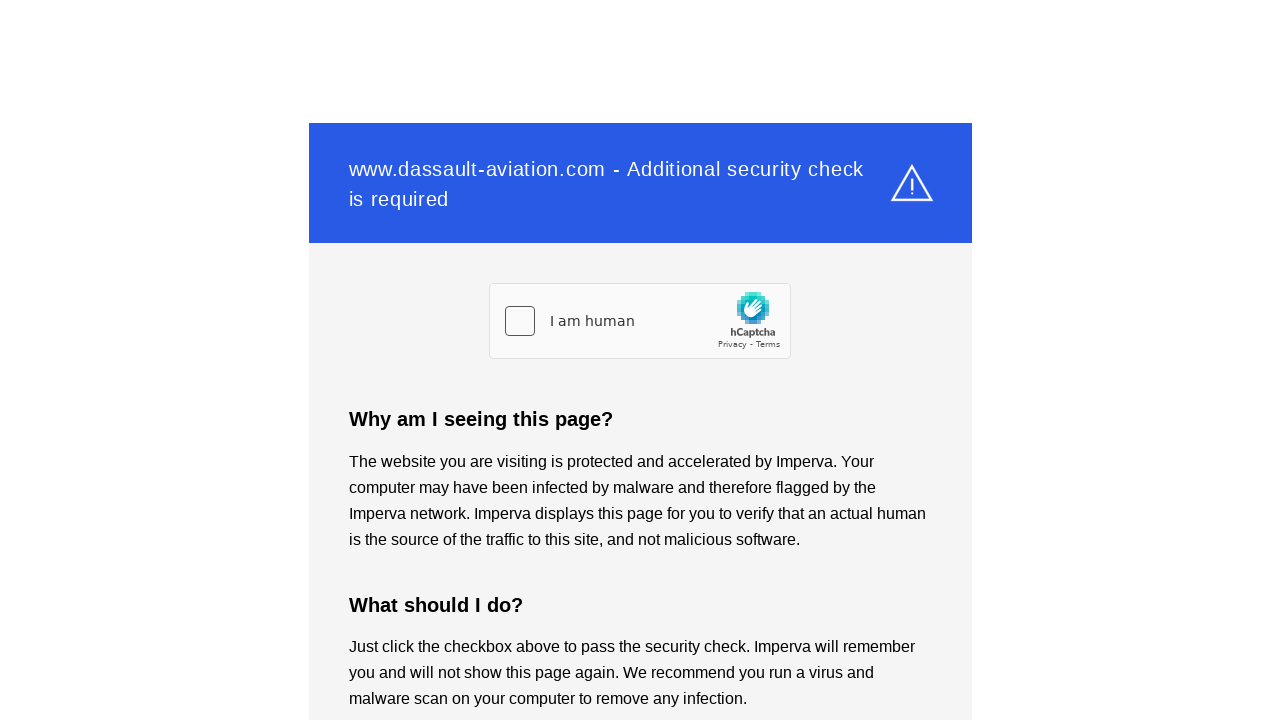

Defense page loaded (domcontentloaded)
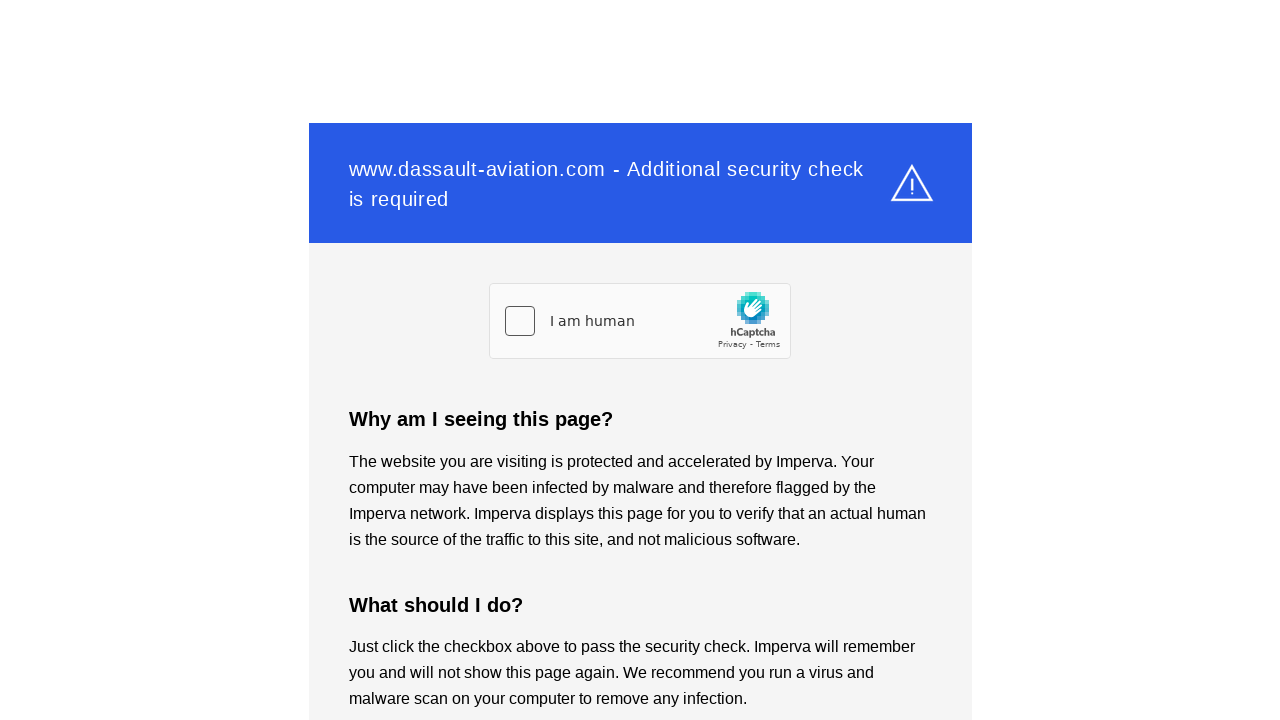

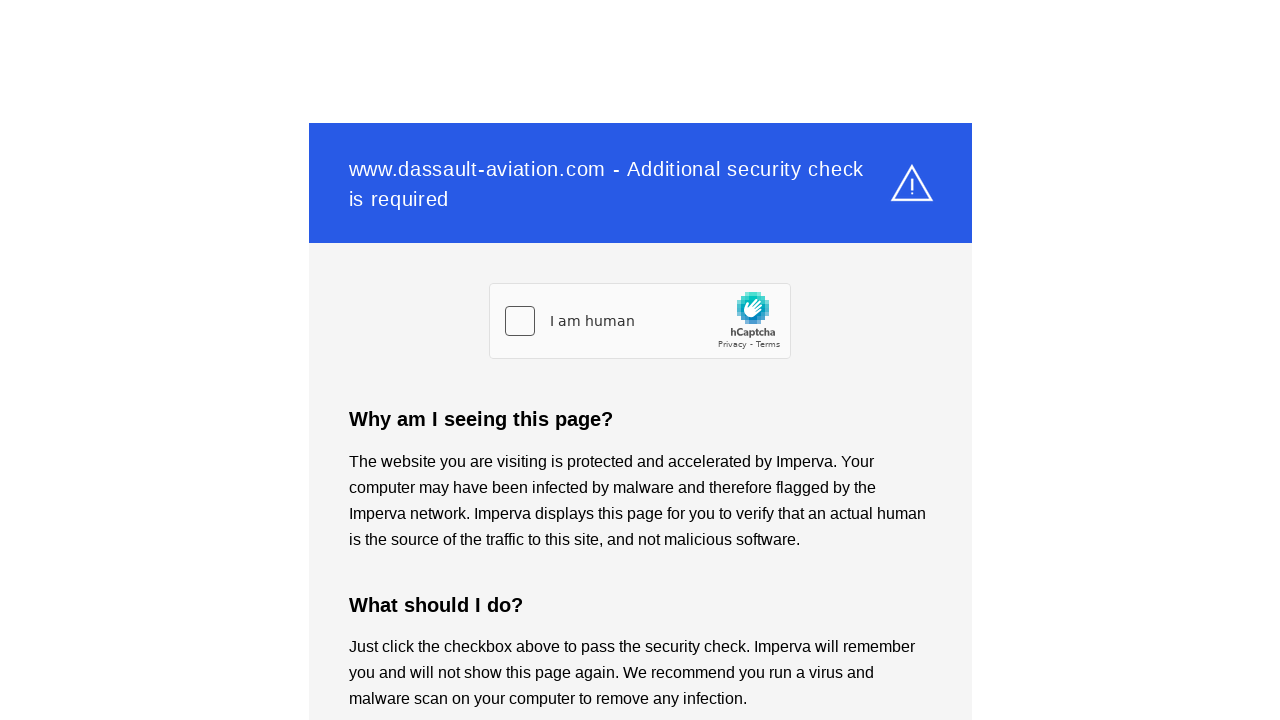